Tests the customer search functionality by navigating to the Customers list and entering a search query in the Search Customers field.

Starting URL: https://www.globalsqa.com/angularJs-protractor/BankingProject/#/manager

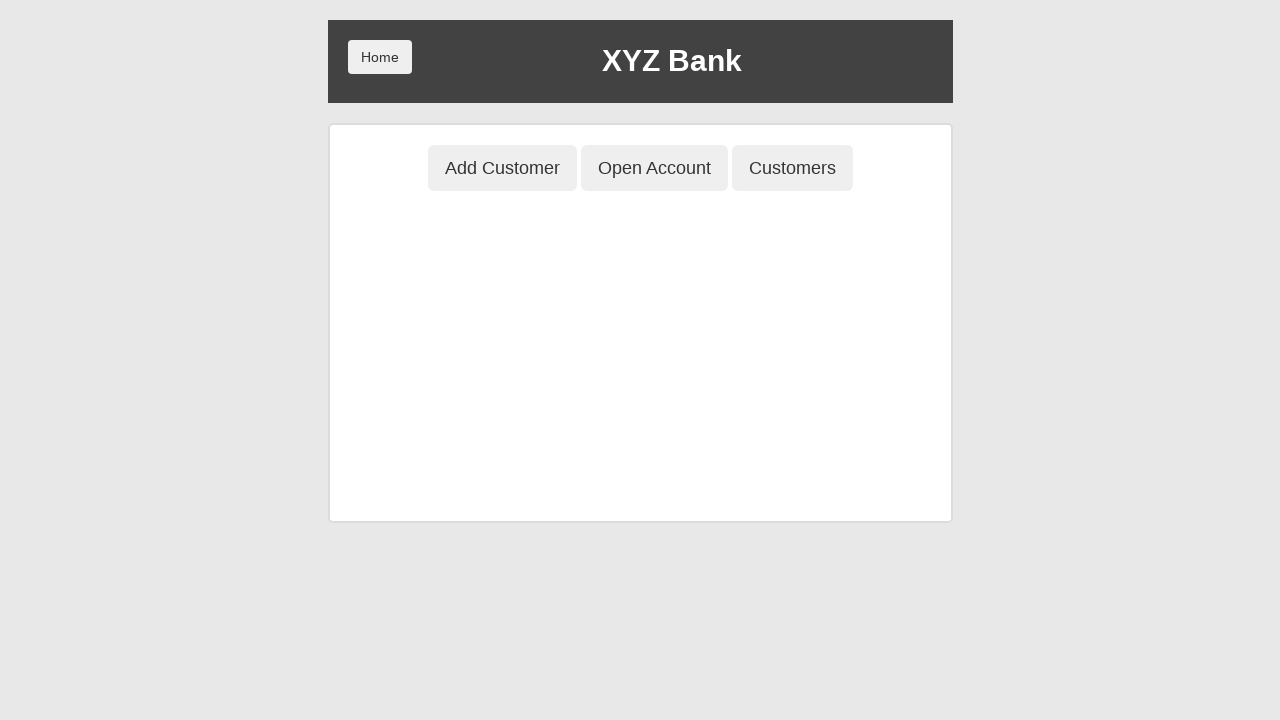

Clicked Customers button to view customer list at (792, 168) on button[ng-class='btnClass3']
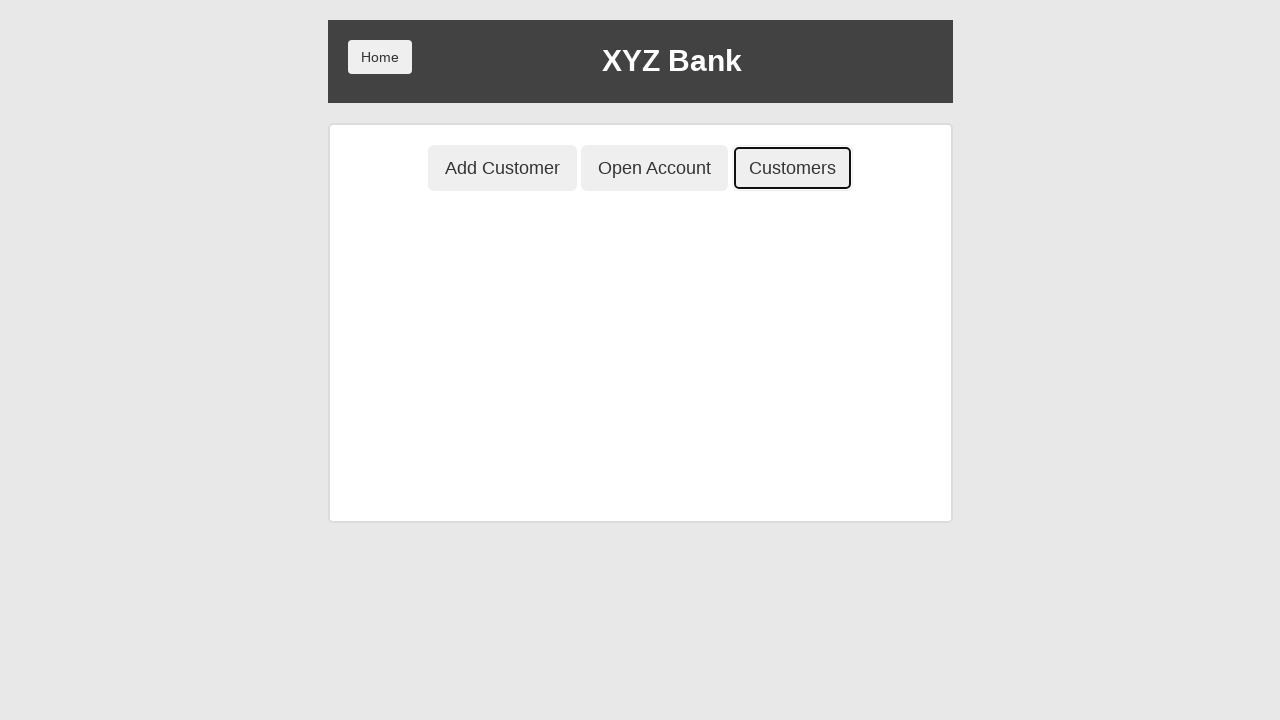

Customer table loaded
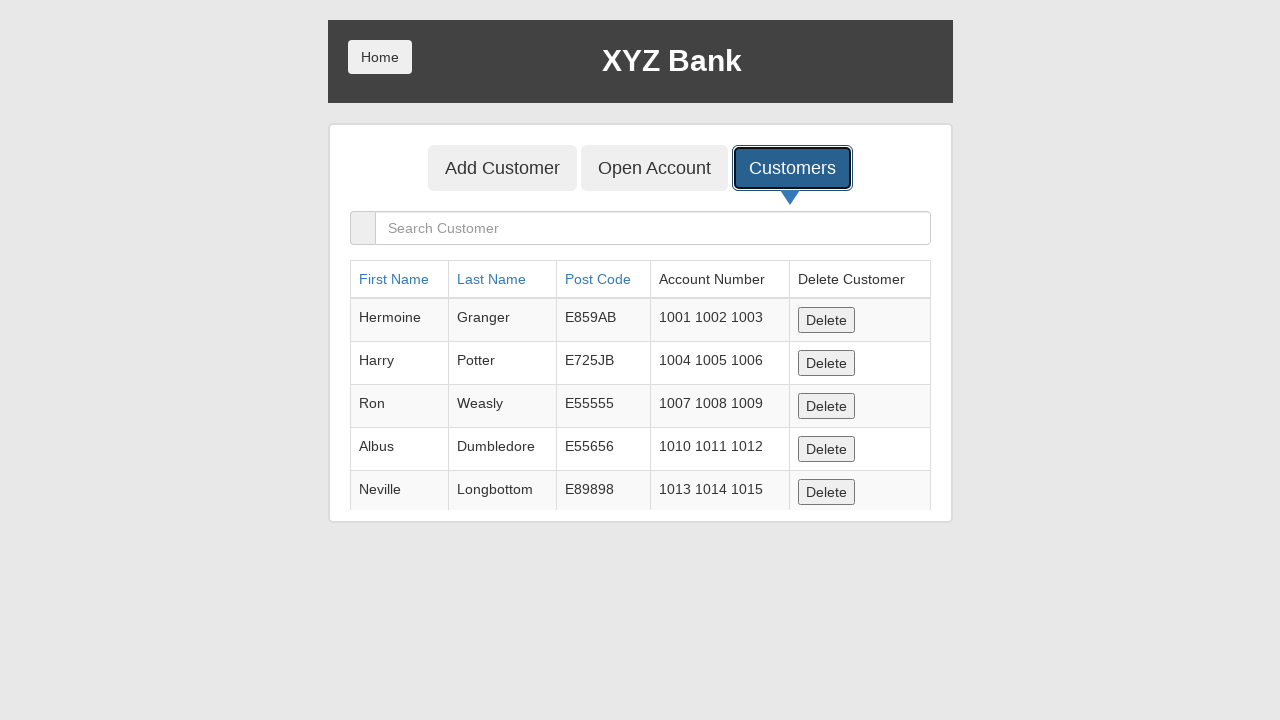

Entered 'Harry' in Search Customers field on input[placeholder='Search Customer']
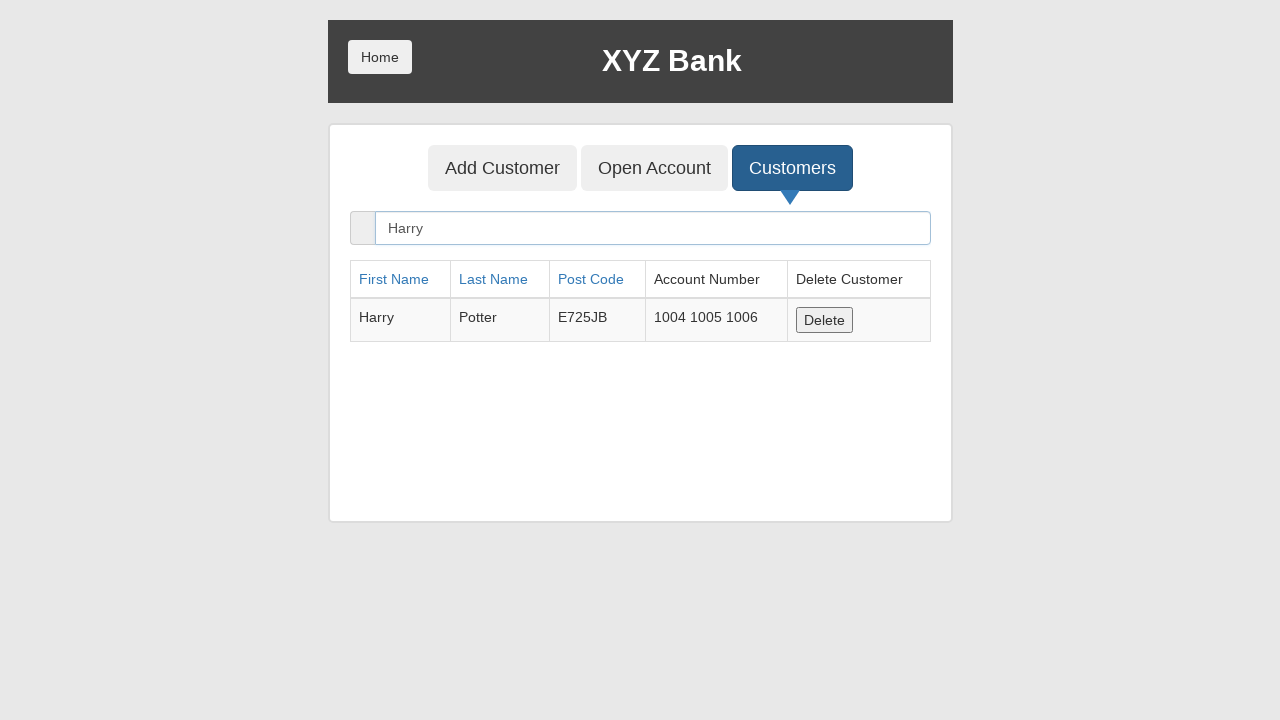

Search results filtered after 500ms delay
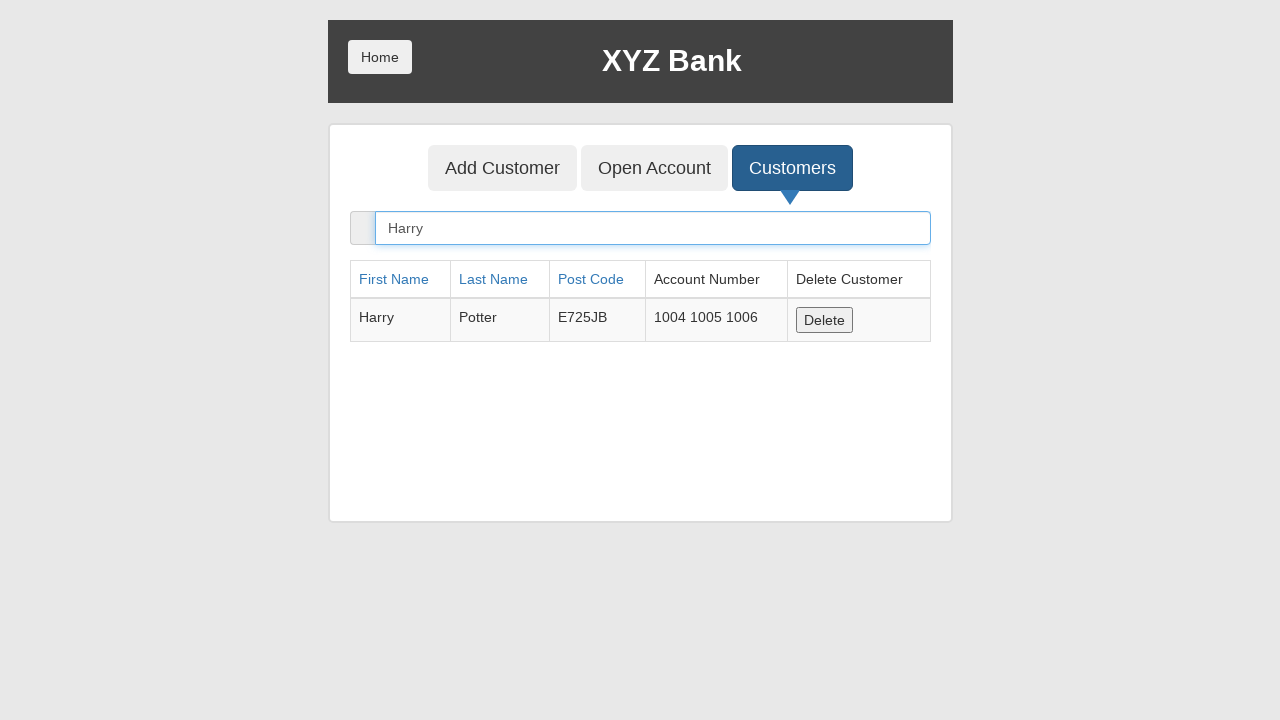

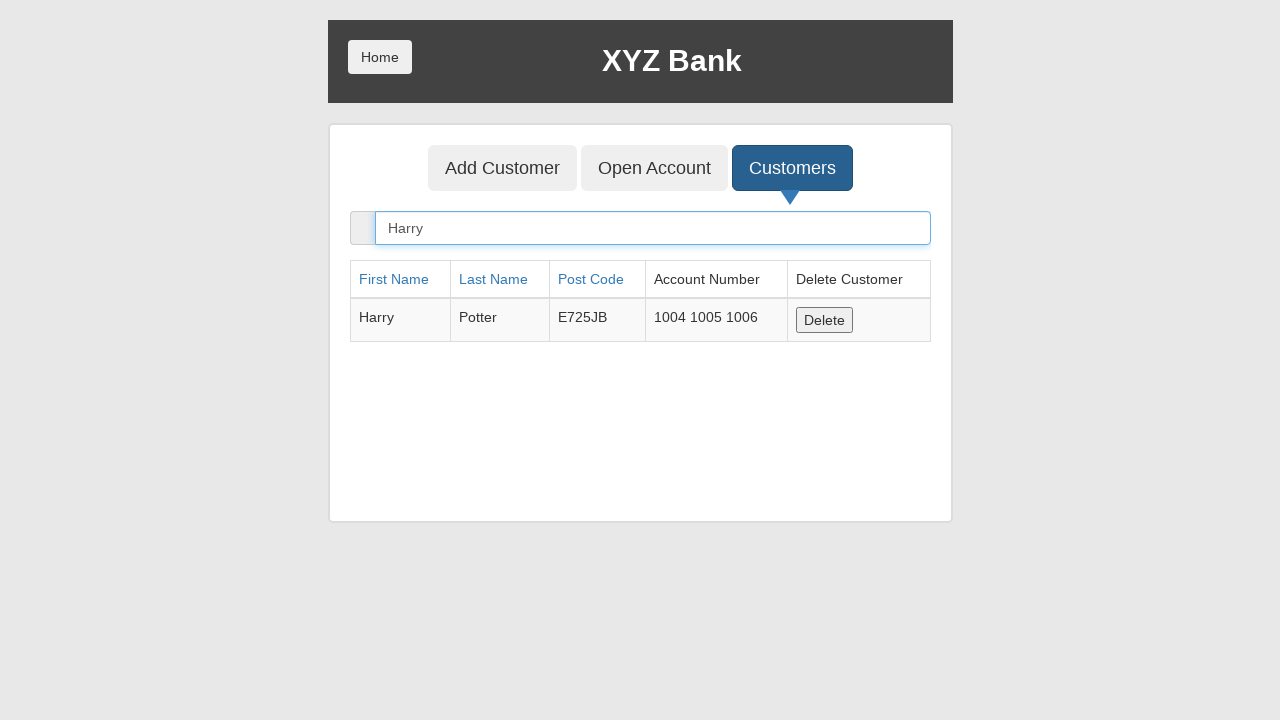